Navigates to JPL Space images page and clicks the full image button to view the featured Mars image

Starting URL: https://data-class-jpl-space.s3.amazonaws.com/JPL_Space/index.html

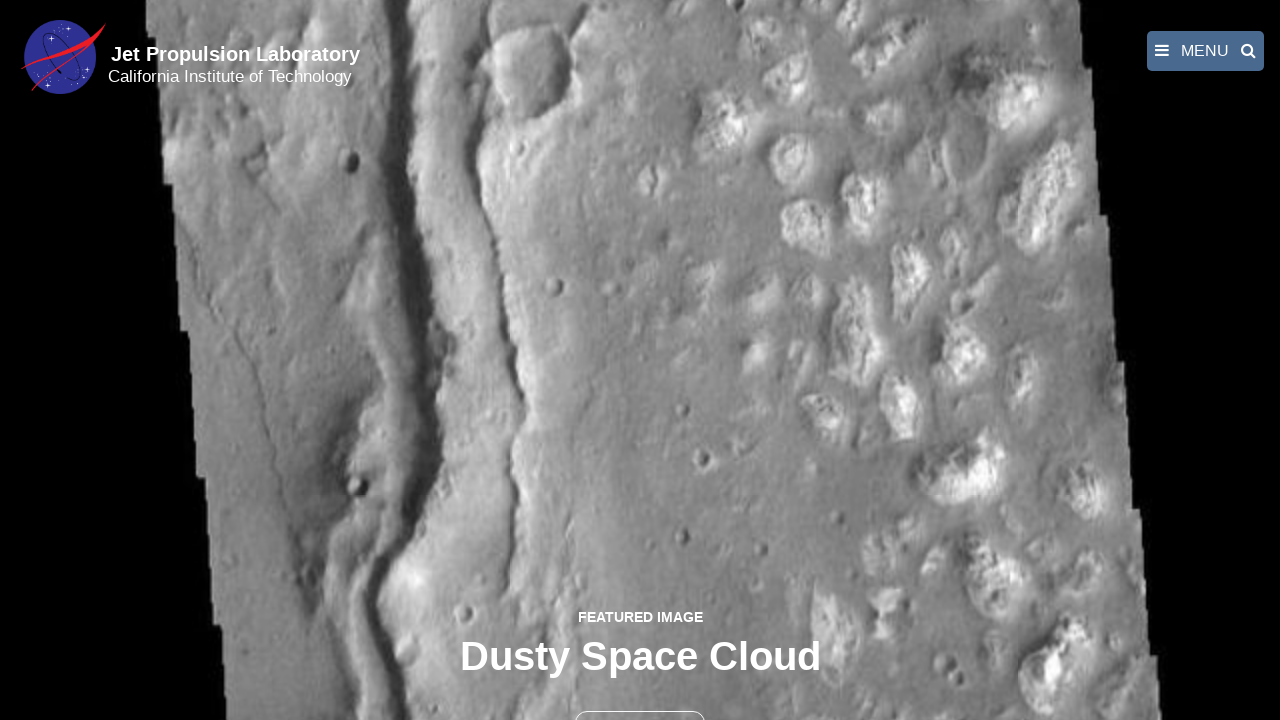

Navigated to JPL Space images page
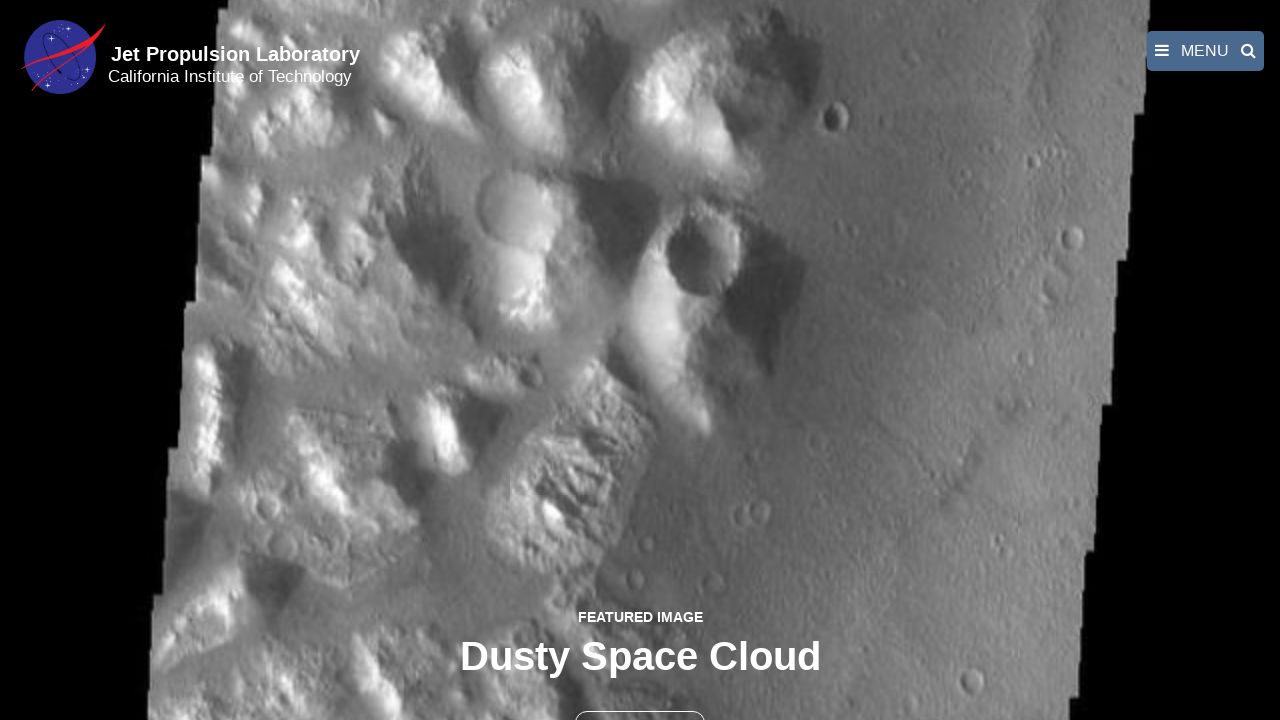

Clicked the full image button to view featured Mars image at (640, 699) on button >> nth=1
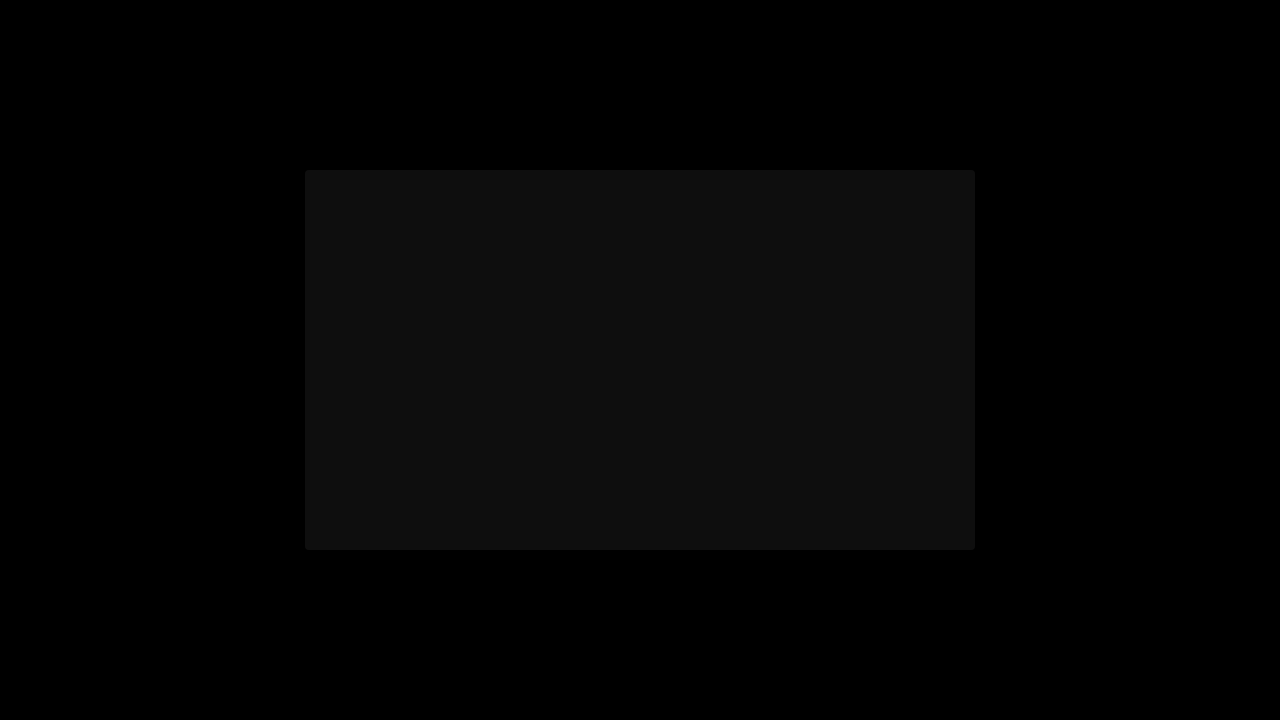

Full-size featured Mars image loaded and displayed
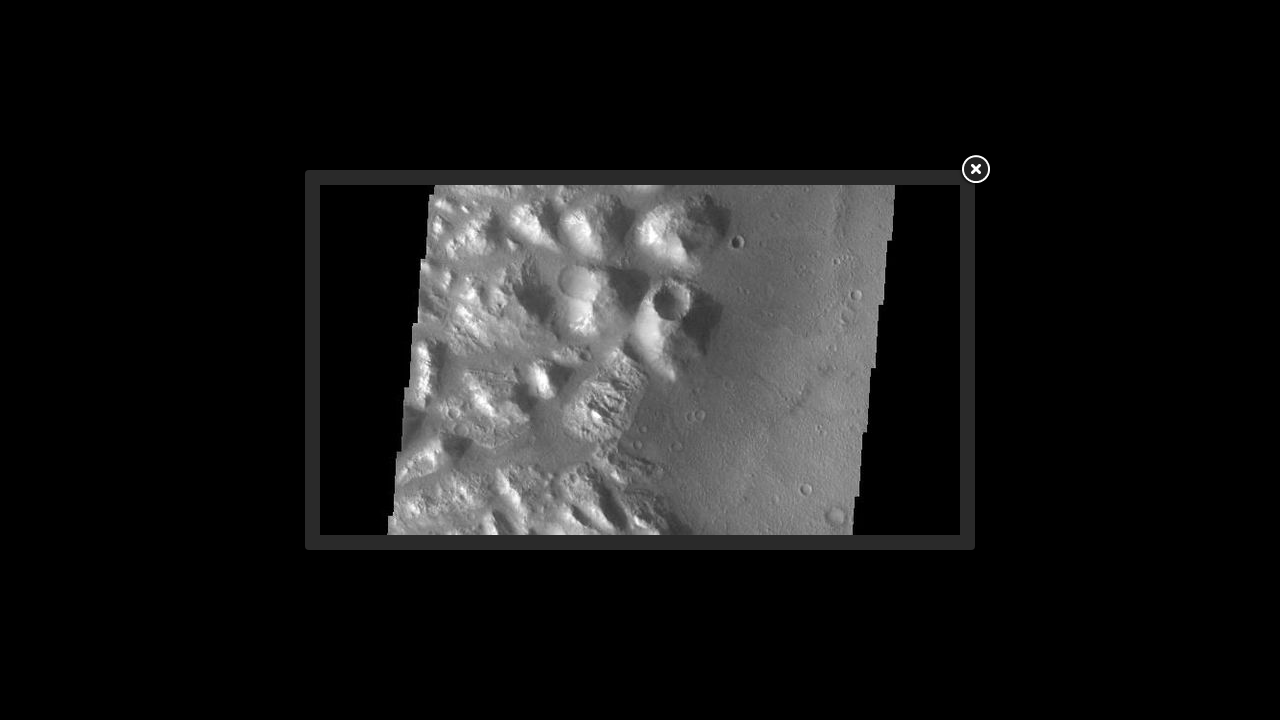

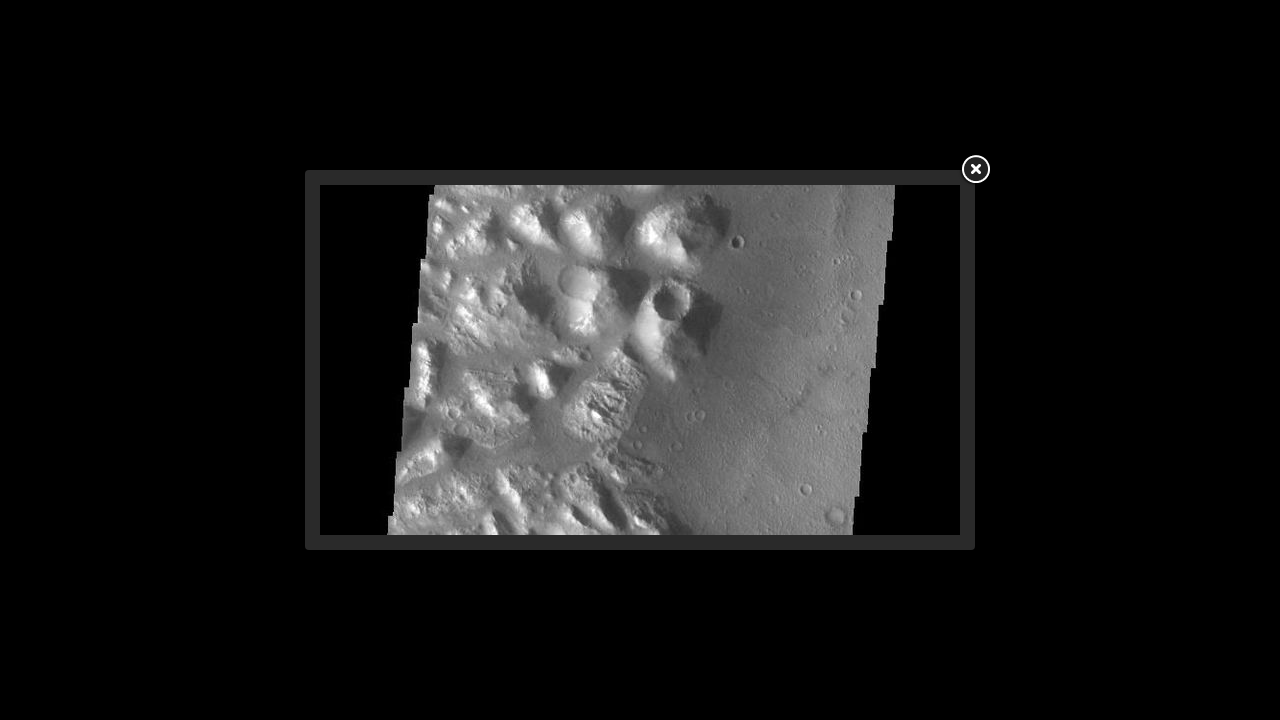